Tests JavaScript alert/prompt handling by clicking a button to trigger a JS prompt, entering text into the prompt, and accepting it

Starting URL: https://the-internet.herokuapp.com/javascript_alerts

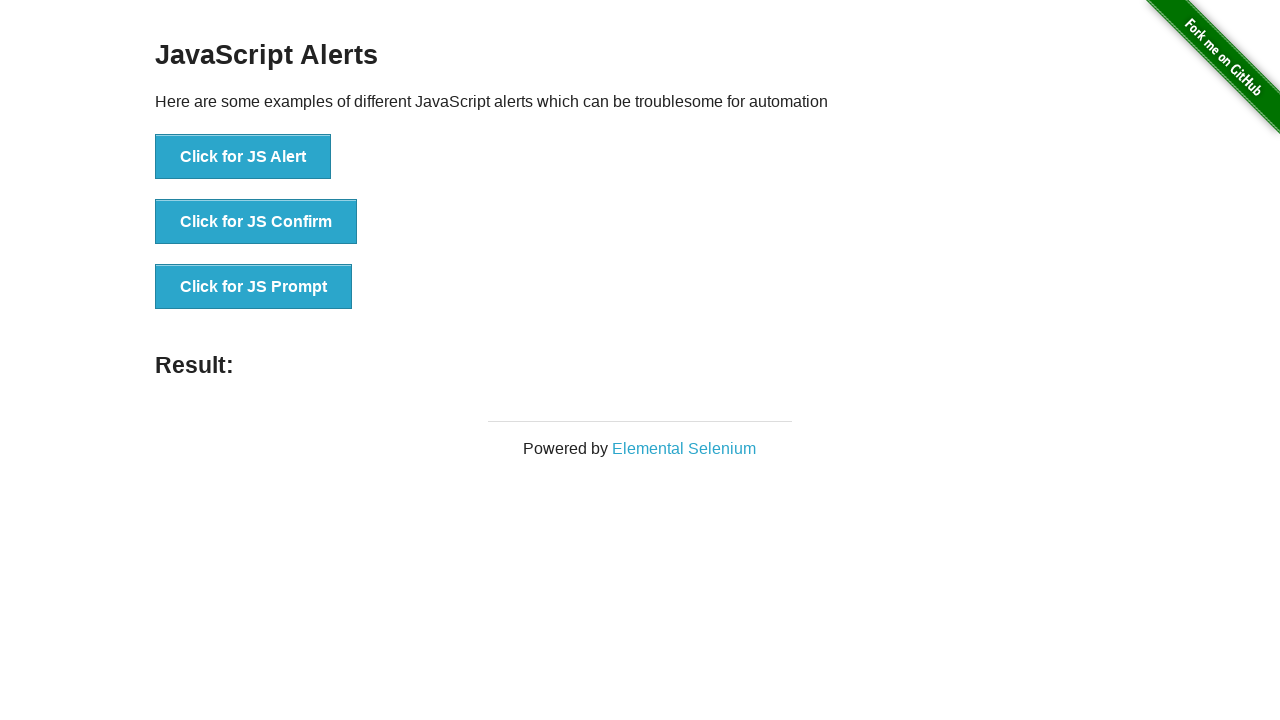

Clicked the JS Prompt button at (254, 287) on xpath=//button[text()='Click for JS Prompt']
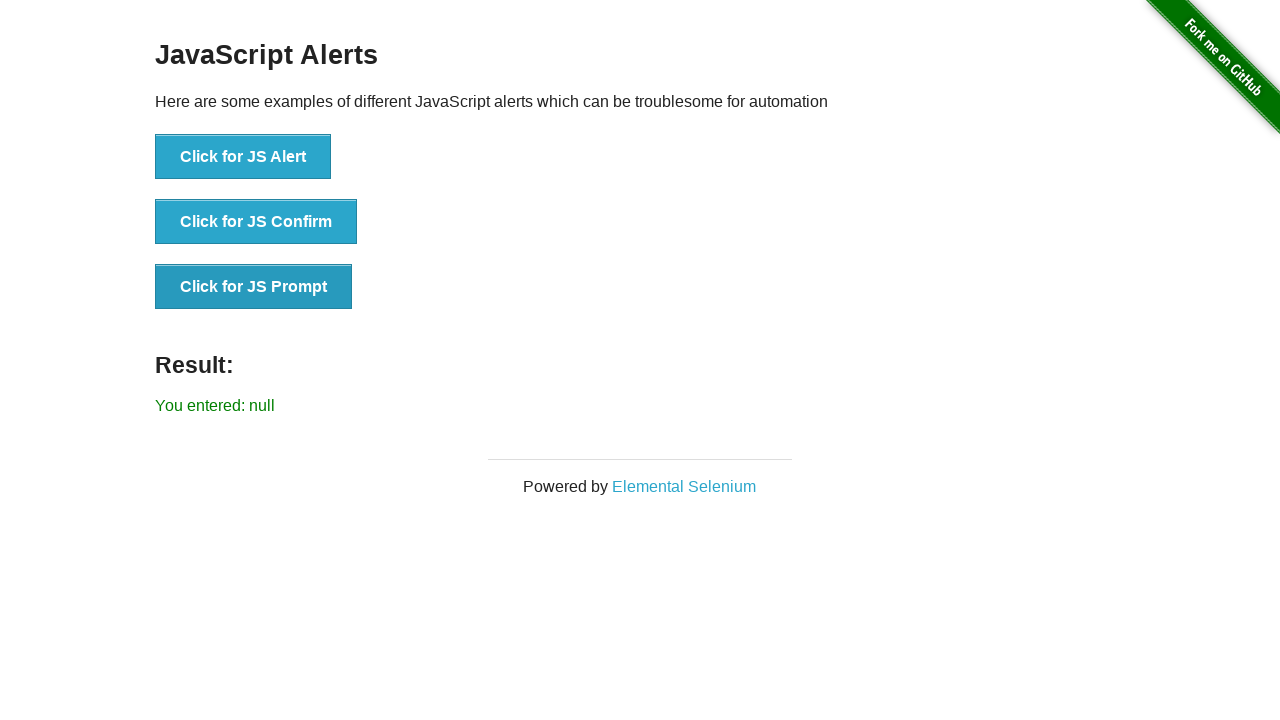

Set up dialog listener to accept prompt with 'Testing' text
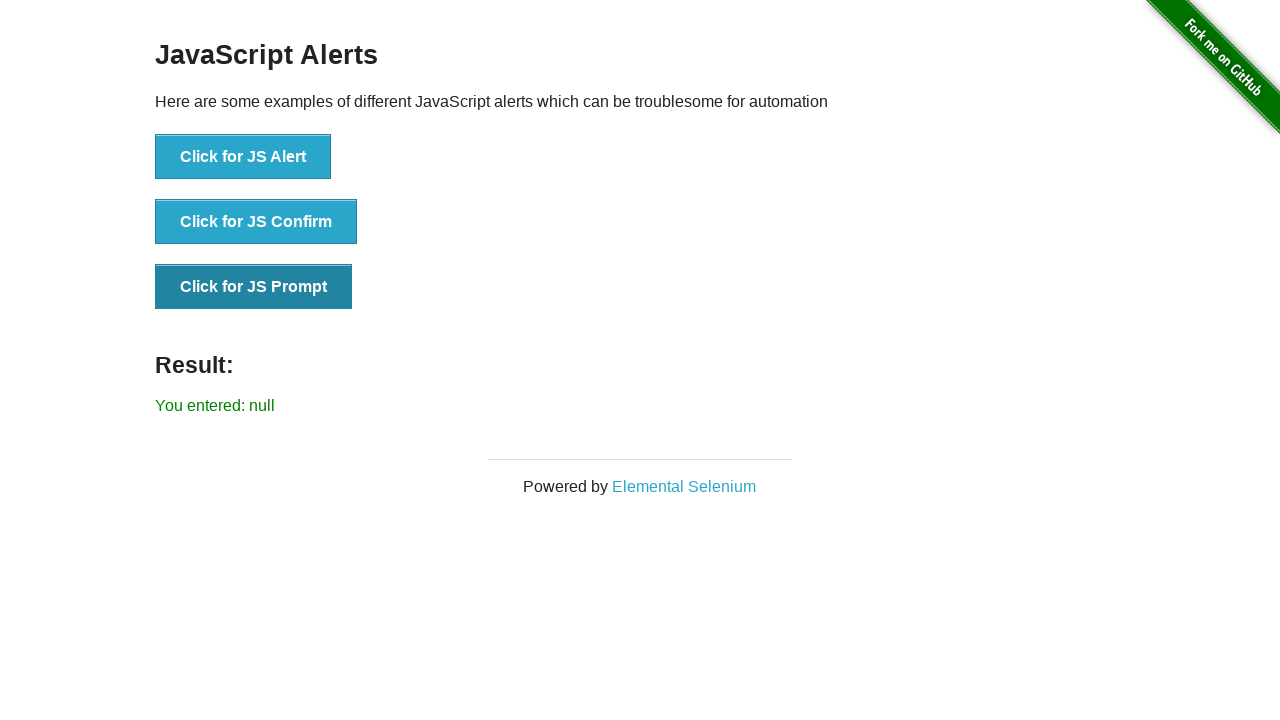

Clicked the JS Prompt button again to trigger prompt at (254, 287) on xpath=//button[text()='Click for JS Prompt']
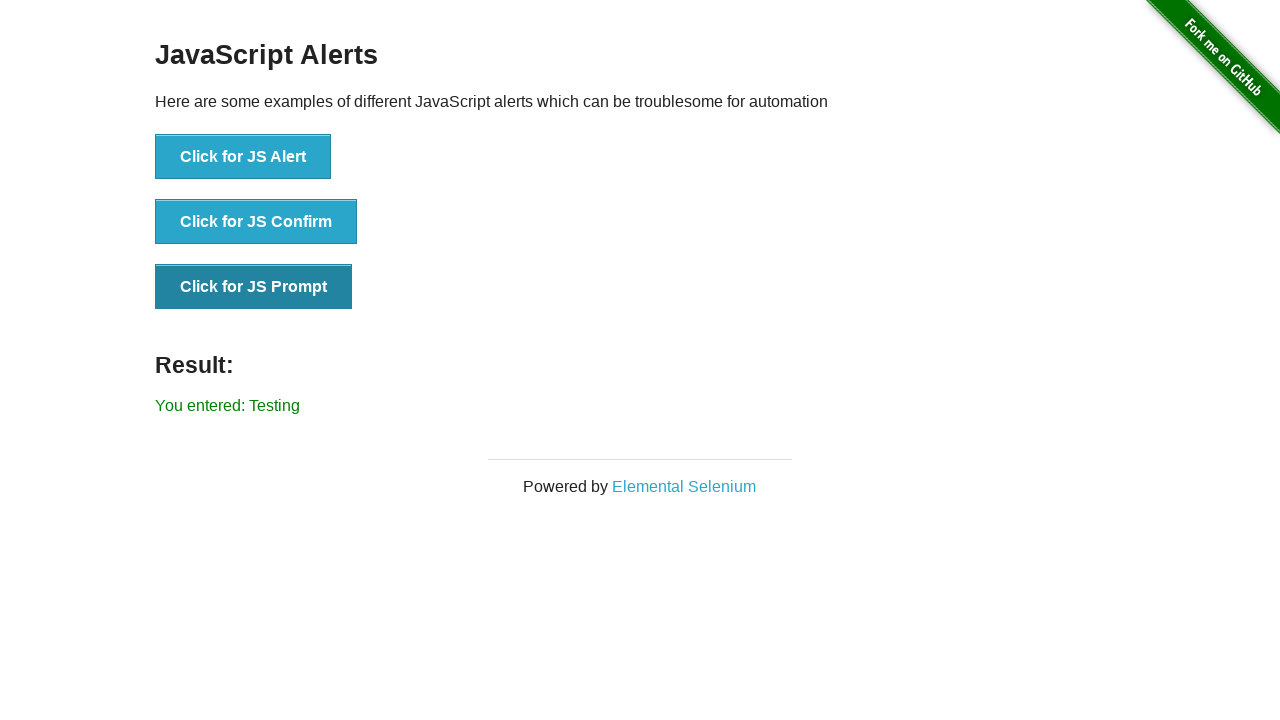

Result message appeared on the page
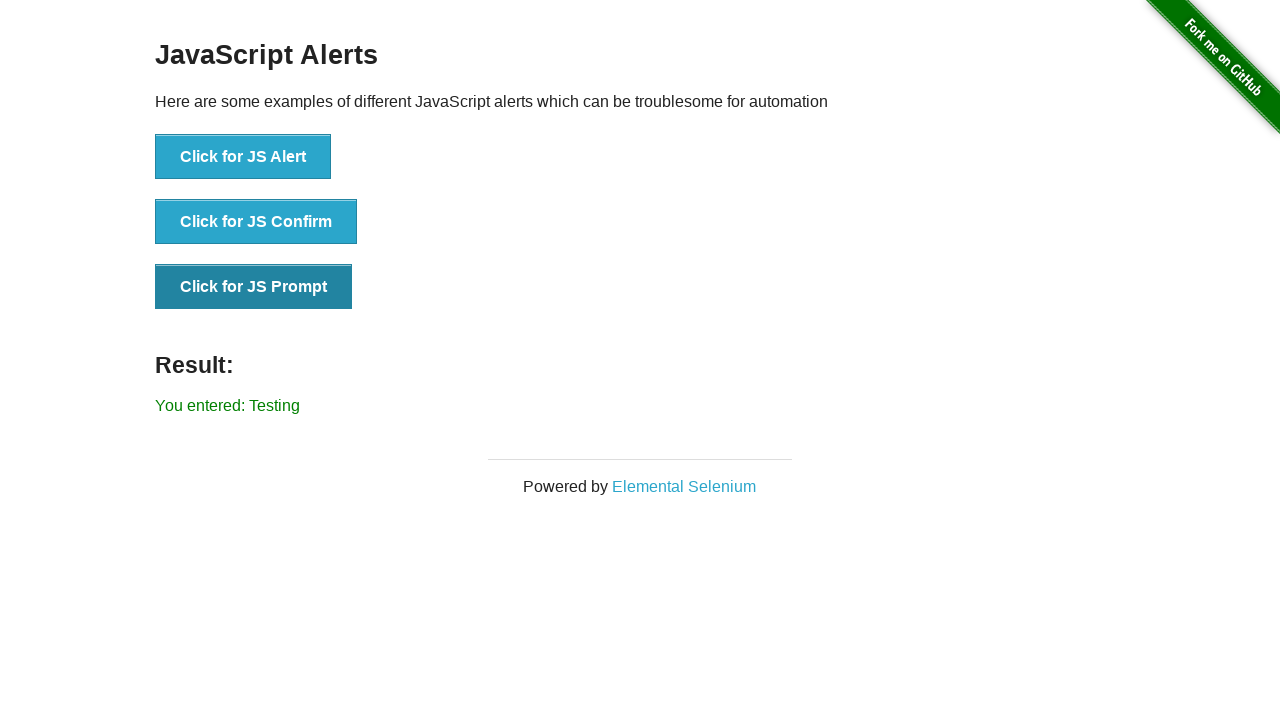

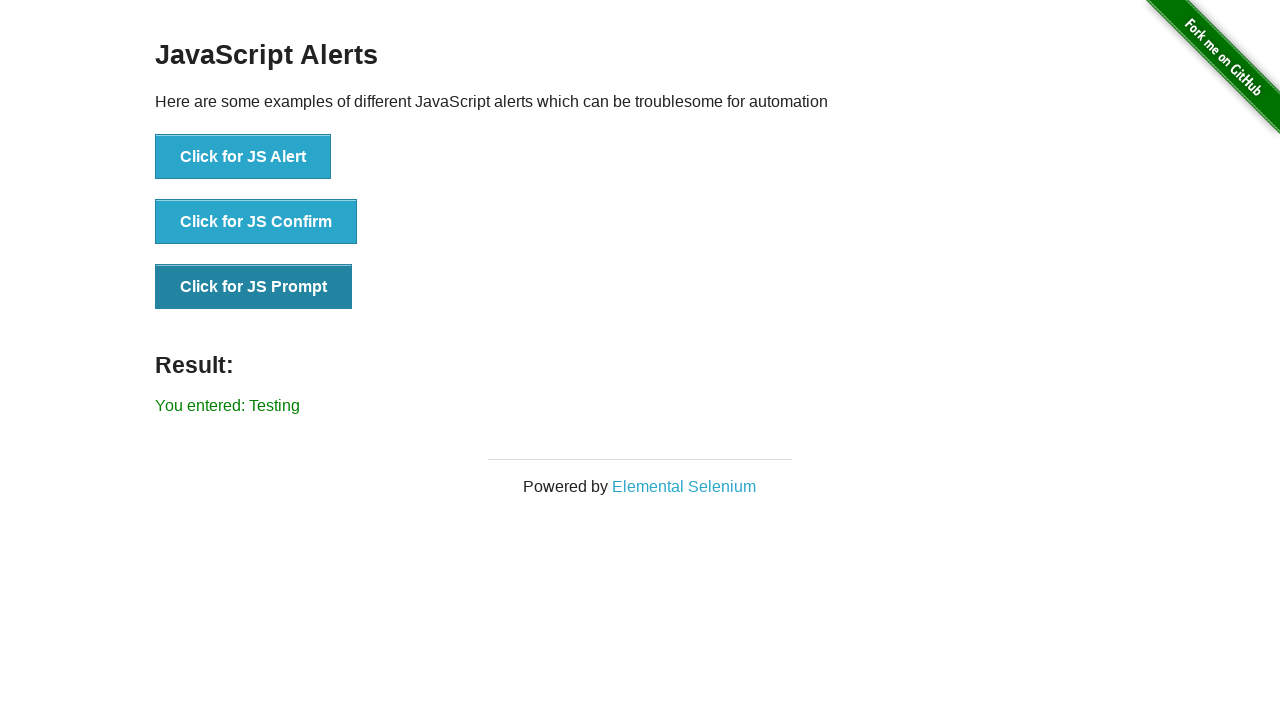